Tests GitHub advanced search form by filling in search term, repository owner, date filter, and language, then submitting the form to perform a code search.

Starting URL: https://github.com/search/advanced

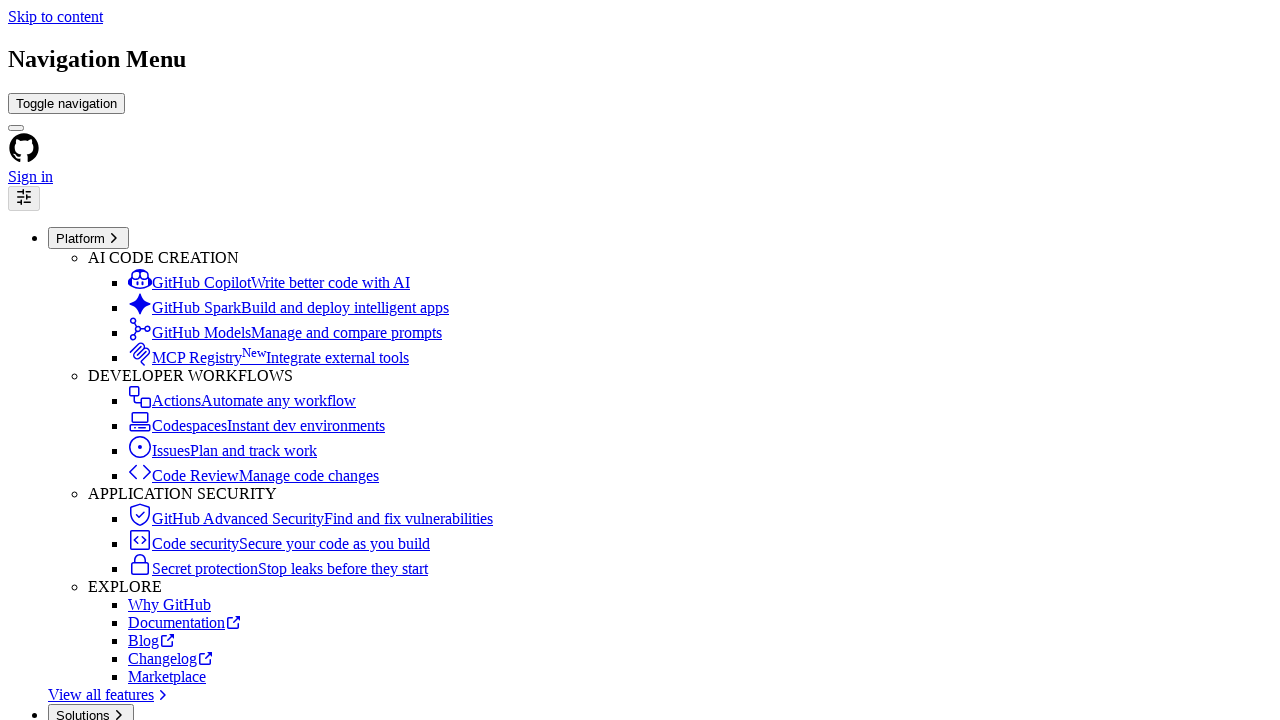

Filled search term field with 'web-scraping' on #adv_code_search input.js-advanced-search-input
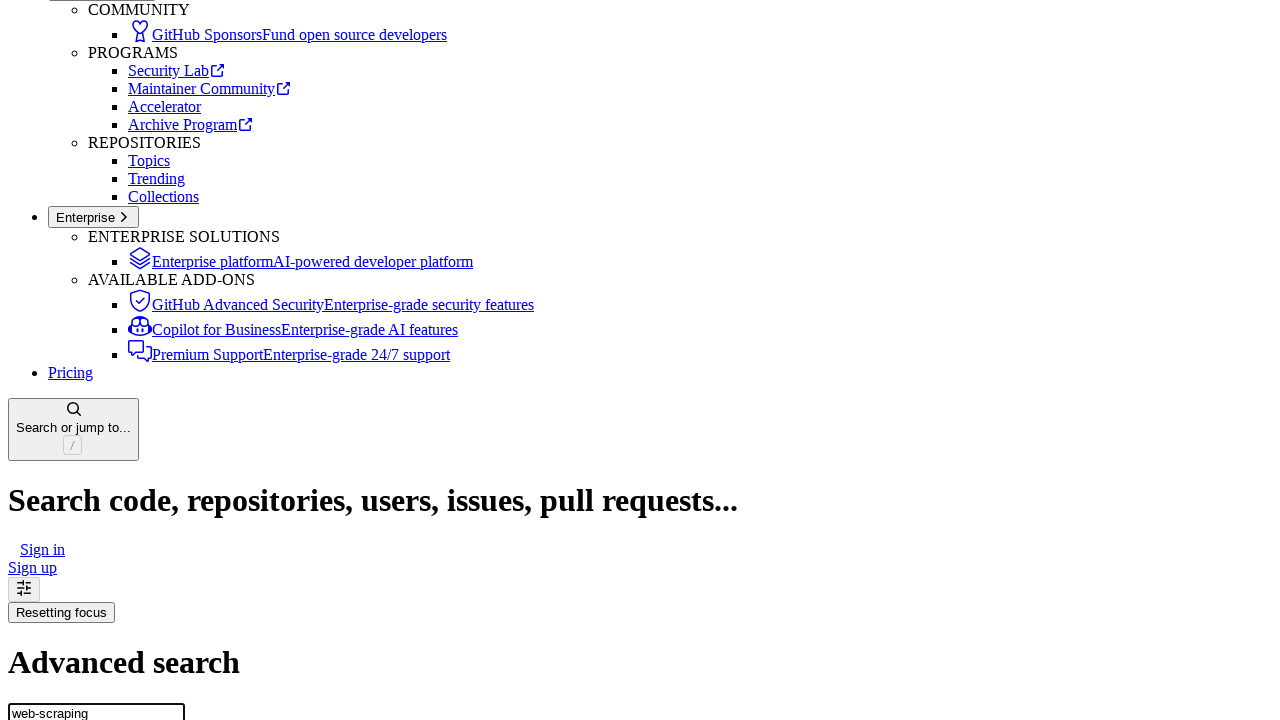

Filled repository owner field with 'microsoft' on #search_from
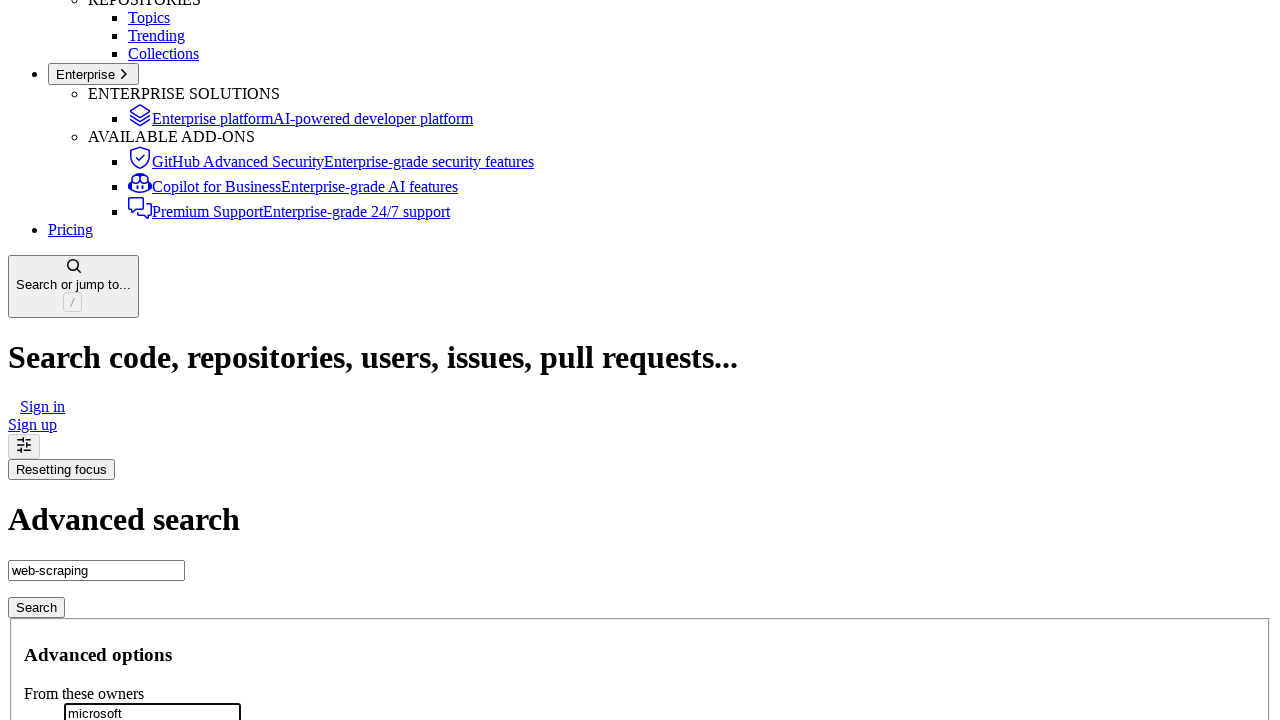

Filled date filter field with '>2020' on #search_date
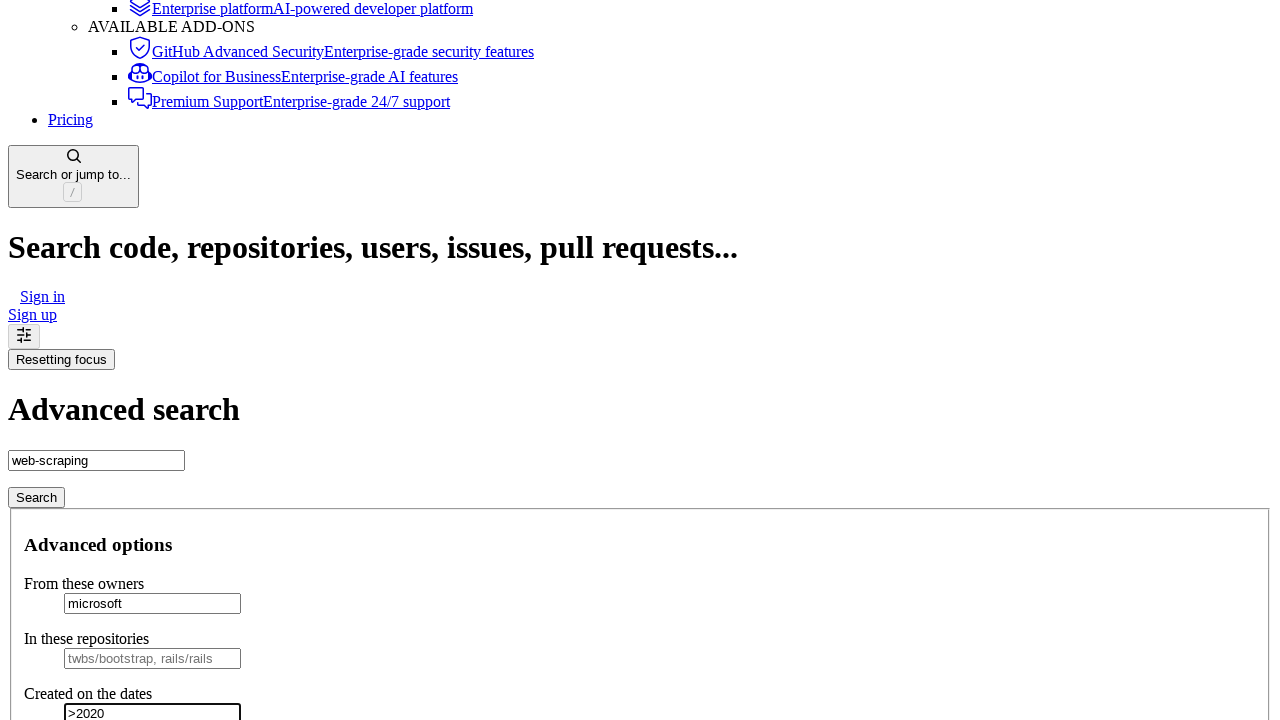

Selected 'Python' as the programming language on select#search_language
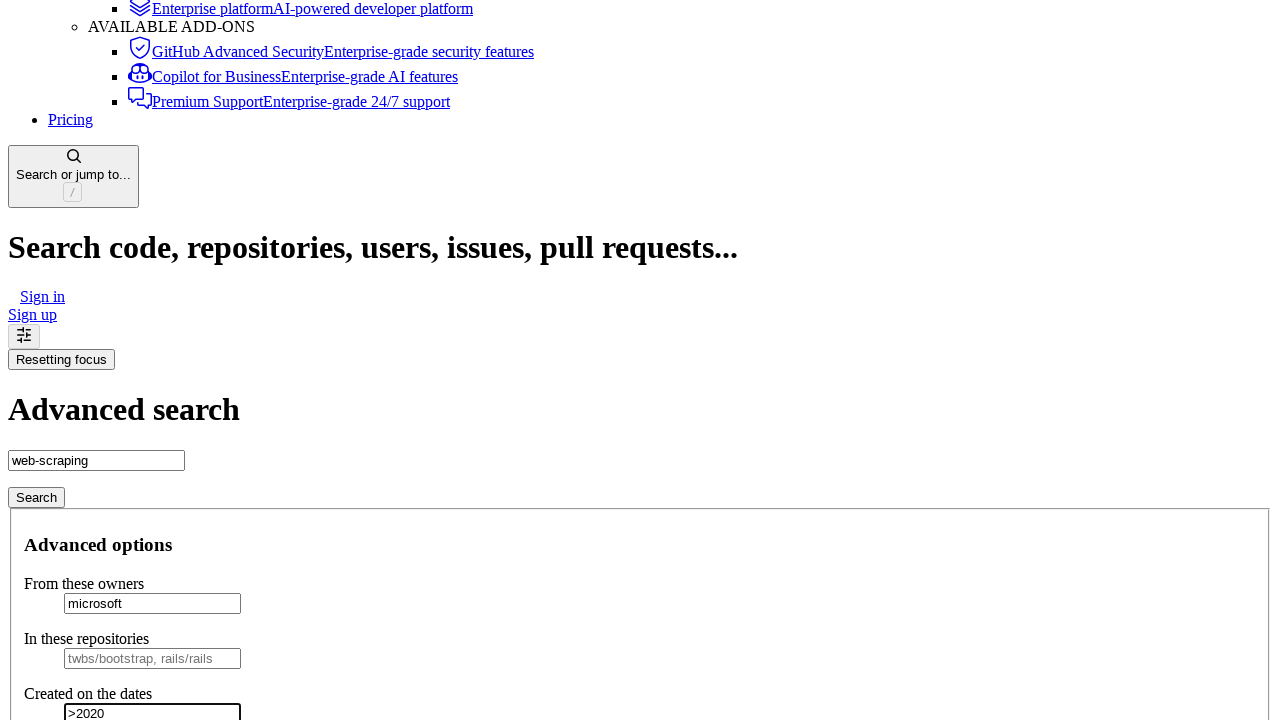

Clicked submit button to perform advanced code search at (36, 497) on #adv_code_search button[type="submit"]
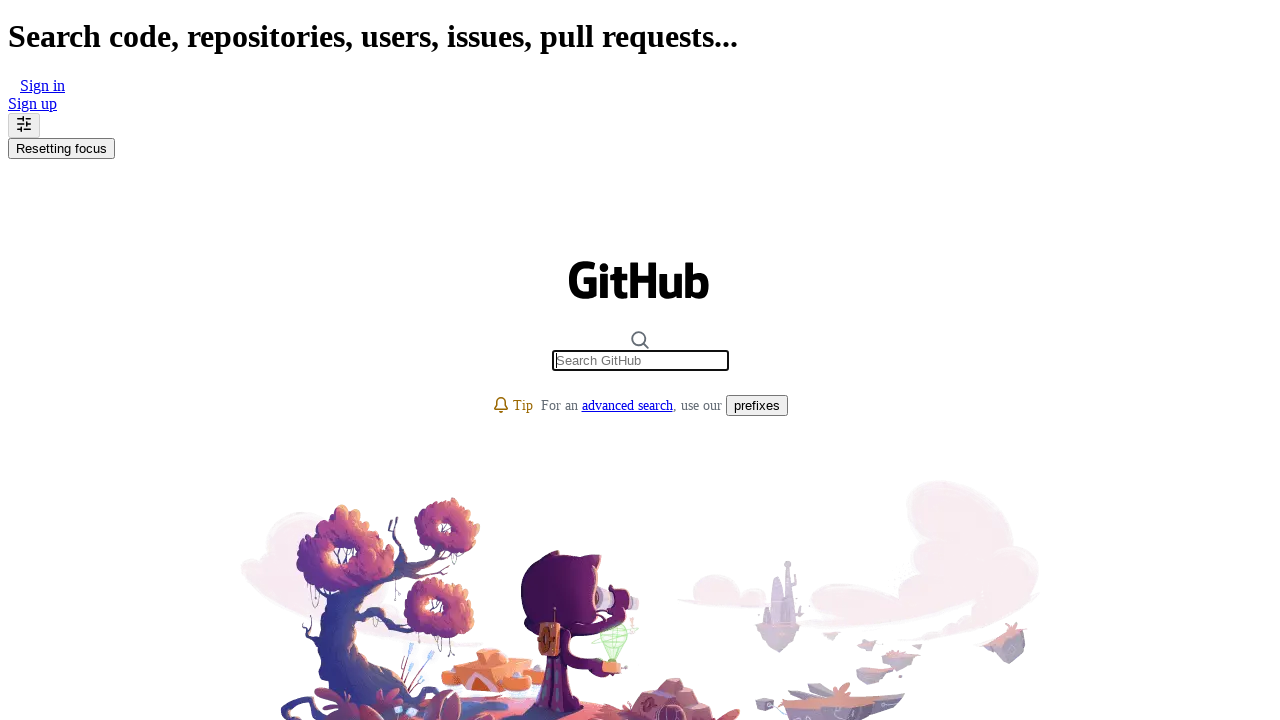

Search results page fully loaded
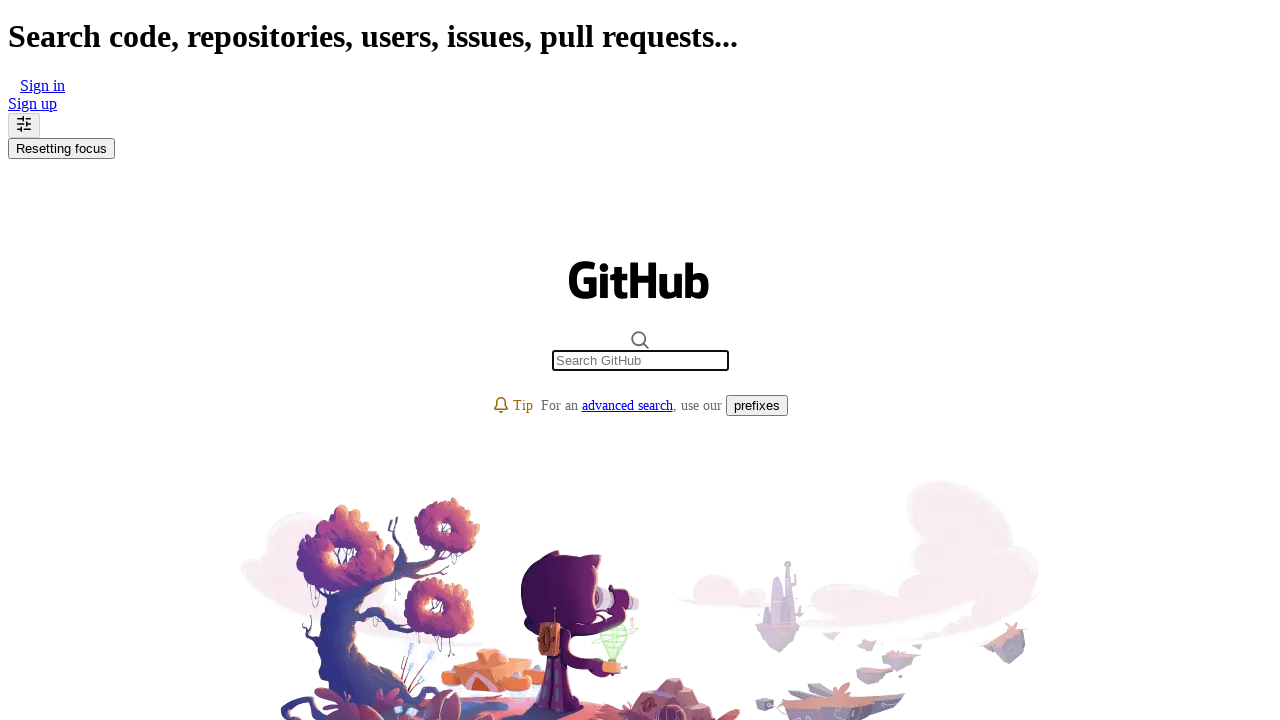

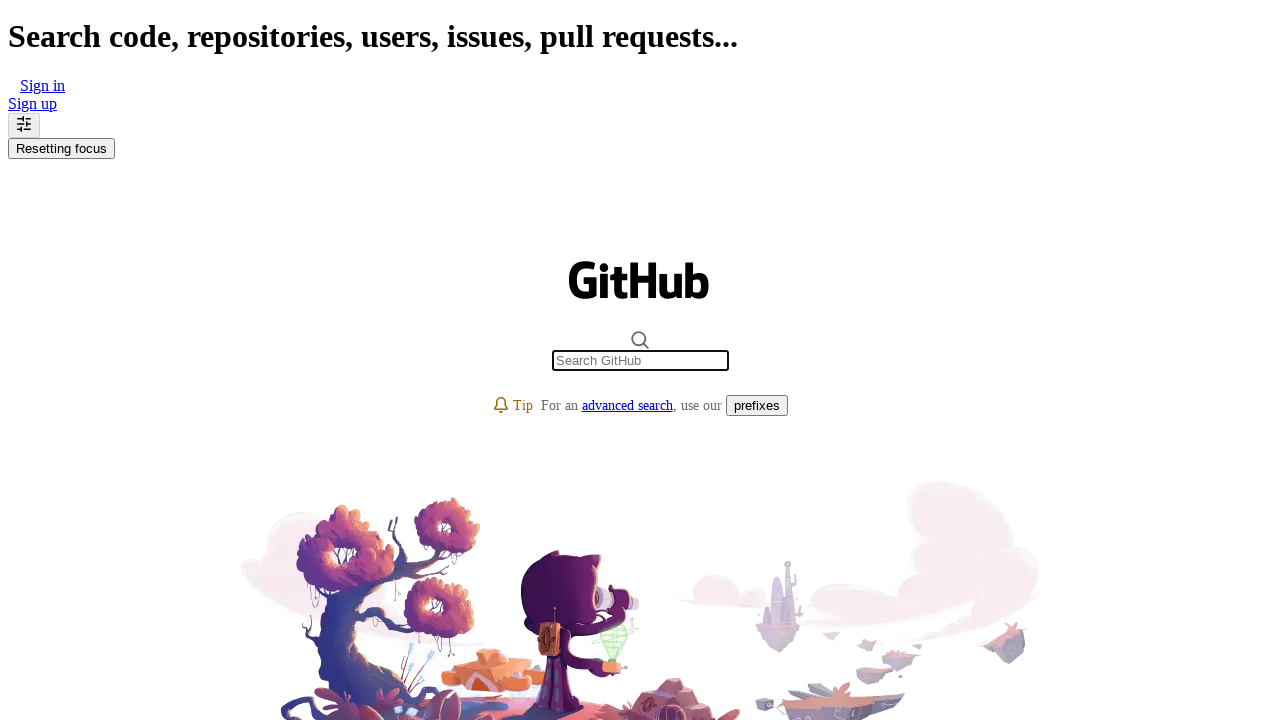